Navigates from the Hugging Face homepage to the Models page and verifies the page title shows "Models"

Starting URL: https://huggingface.co/

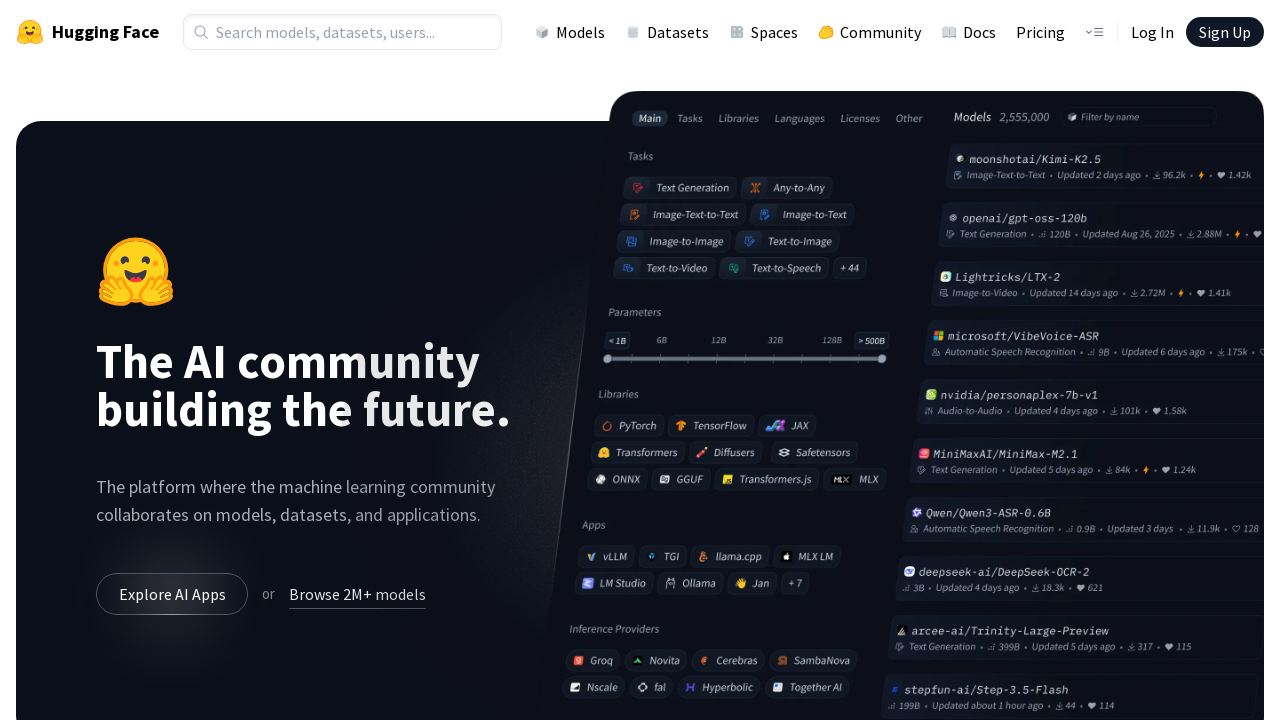

Clicked on the Models link in the navigation at (570, 32) on a[href='/models']
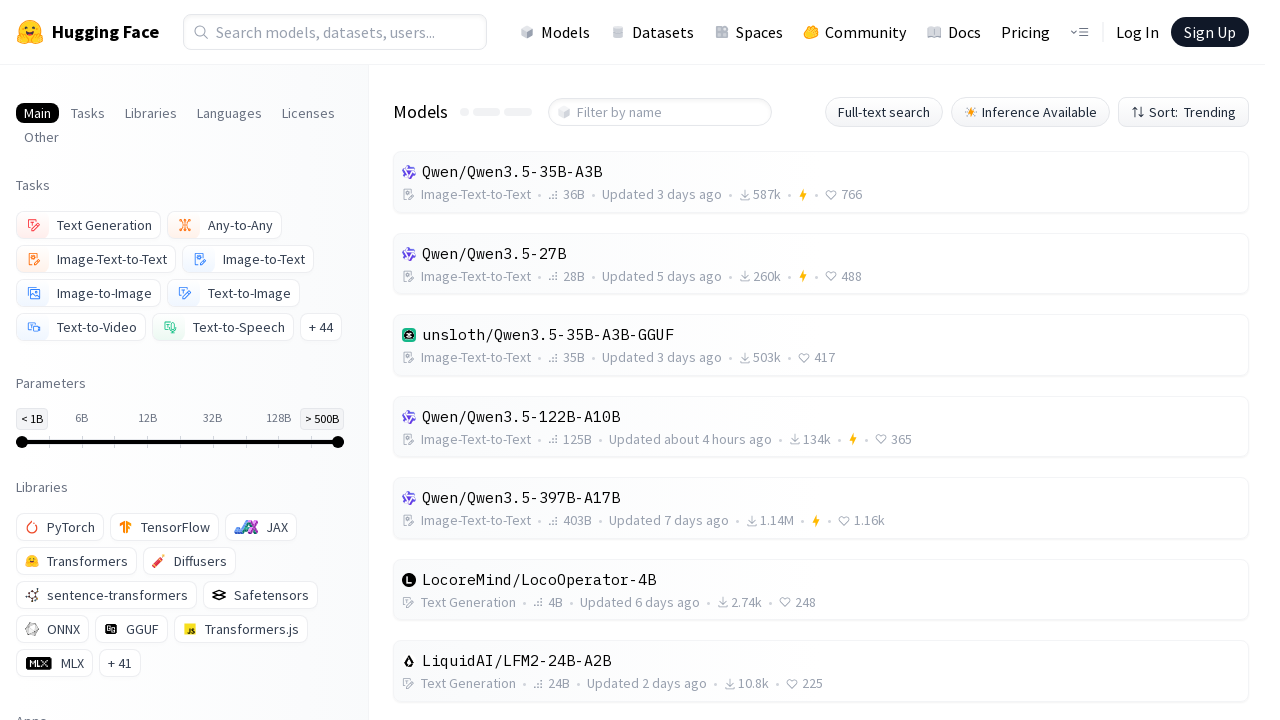

Models page loaded and h1 element is visible
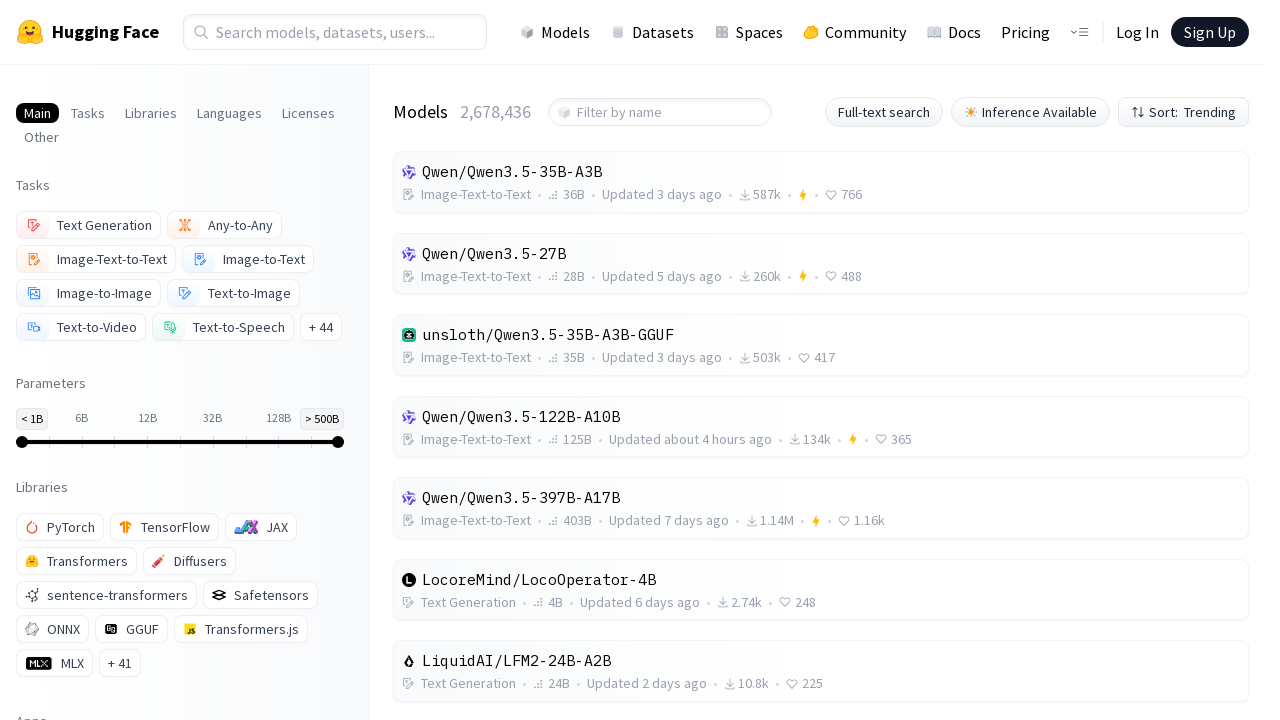

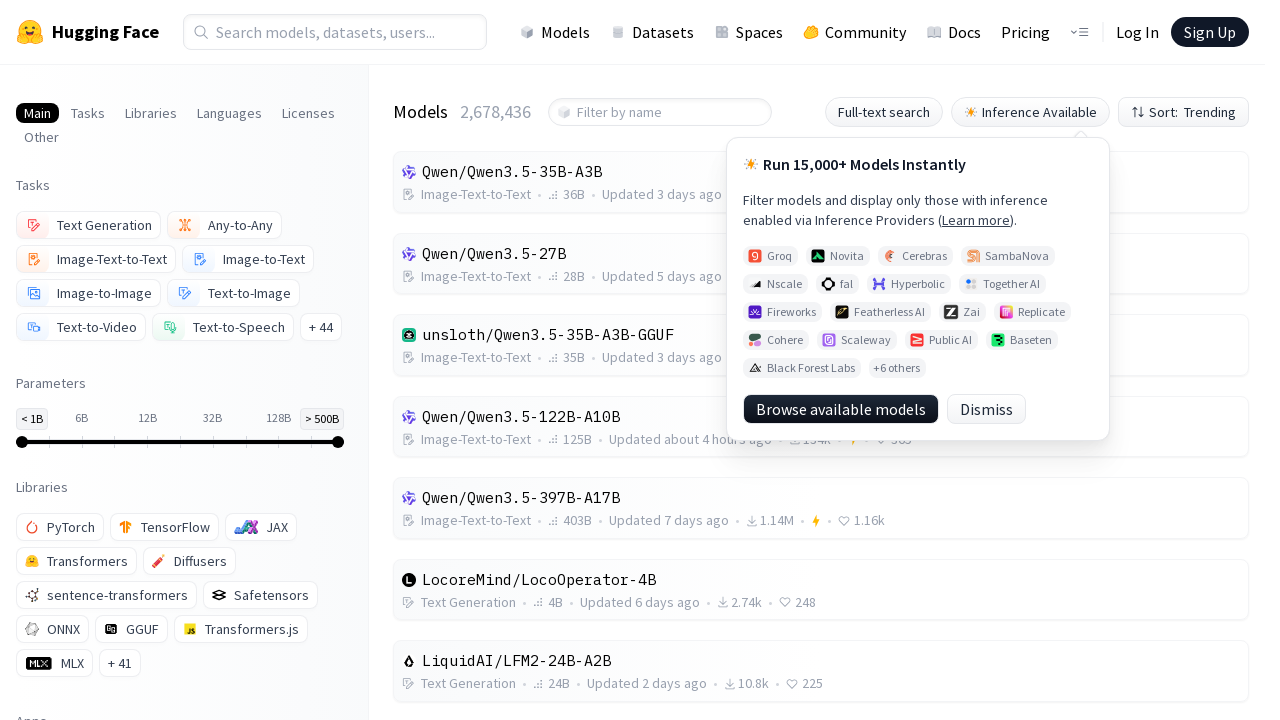